Tests page scrolling functionality by scrolling down 600 pixels and verifying that a table with values is visible on the page.

Starting URL: https://rahulshettyacademy.com/AutomationPractice/

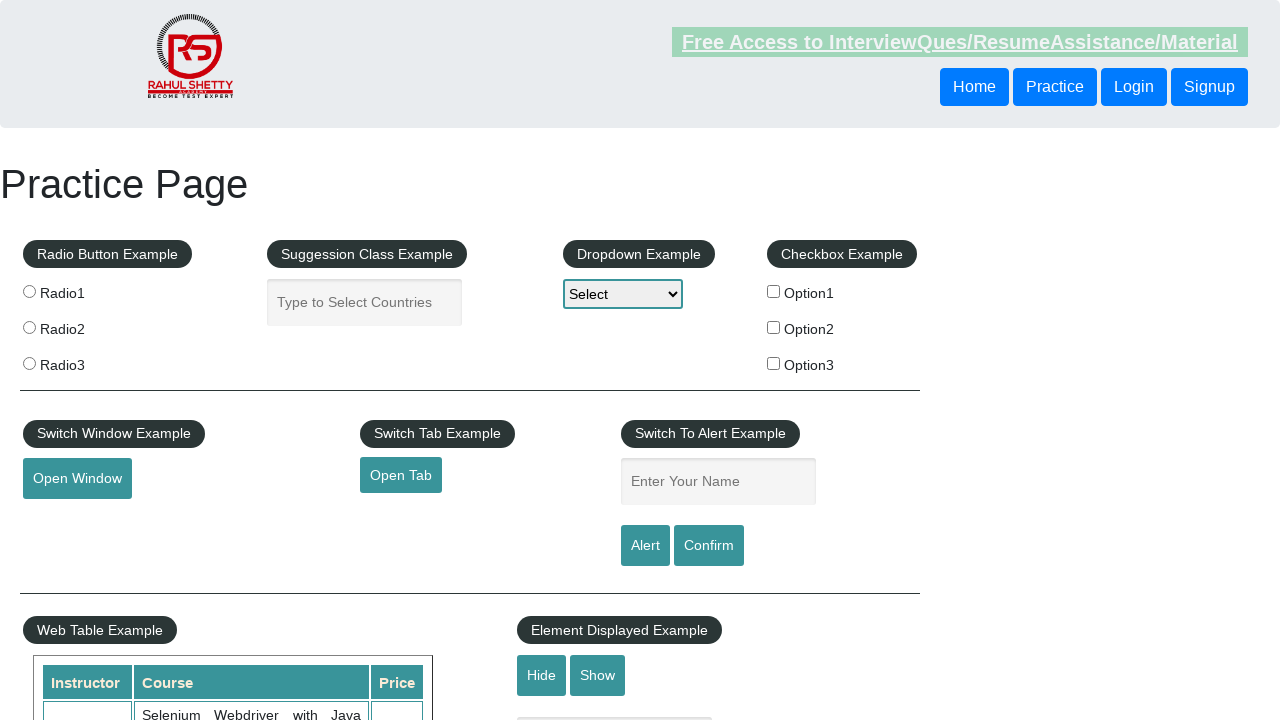

Scrolled down the page by 600 pixels
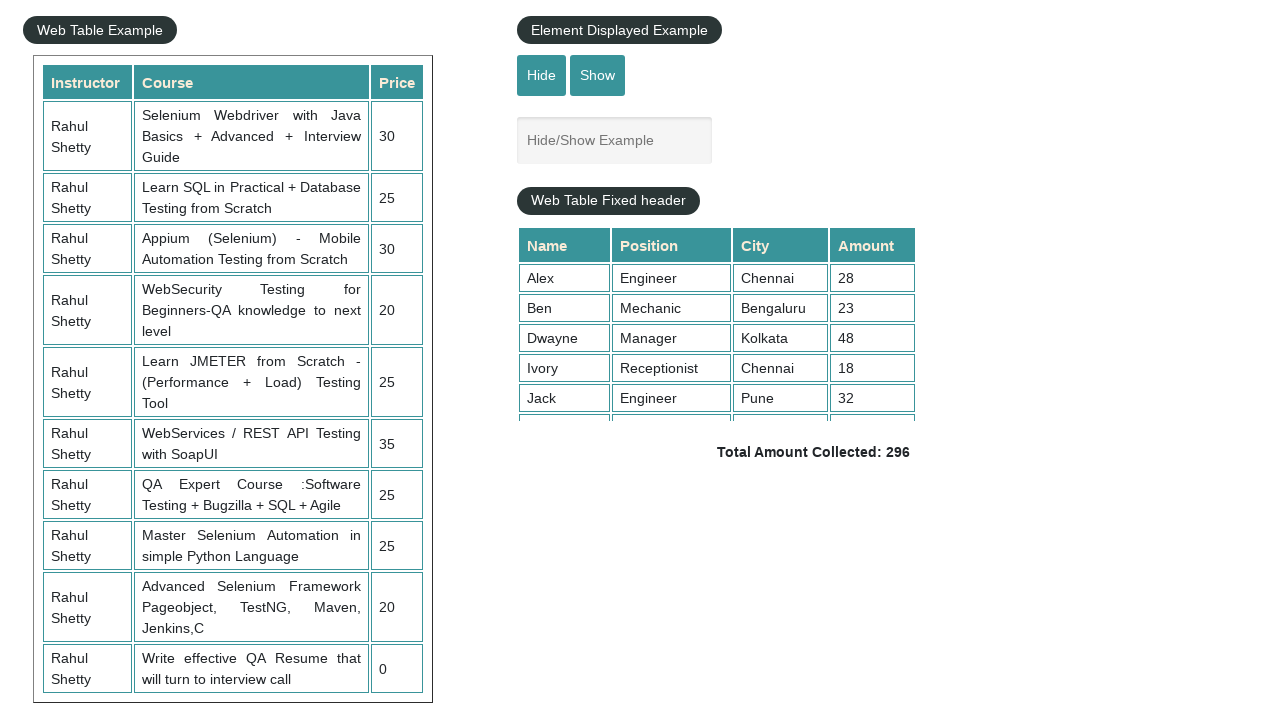

Waited for table with values to become visible on the page
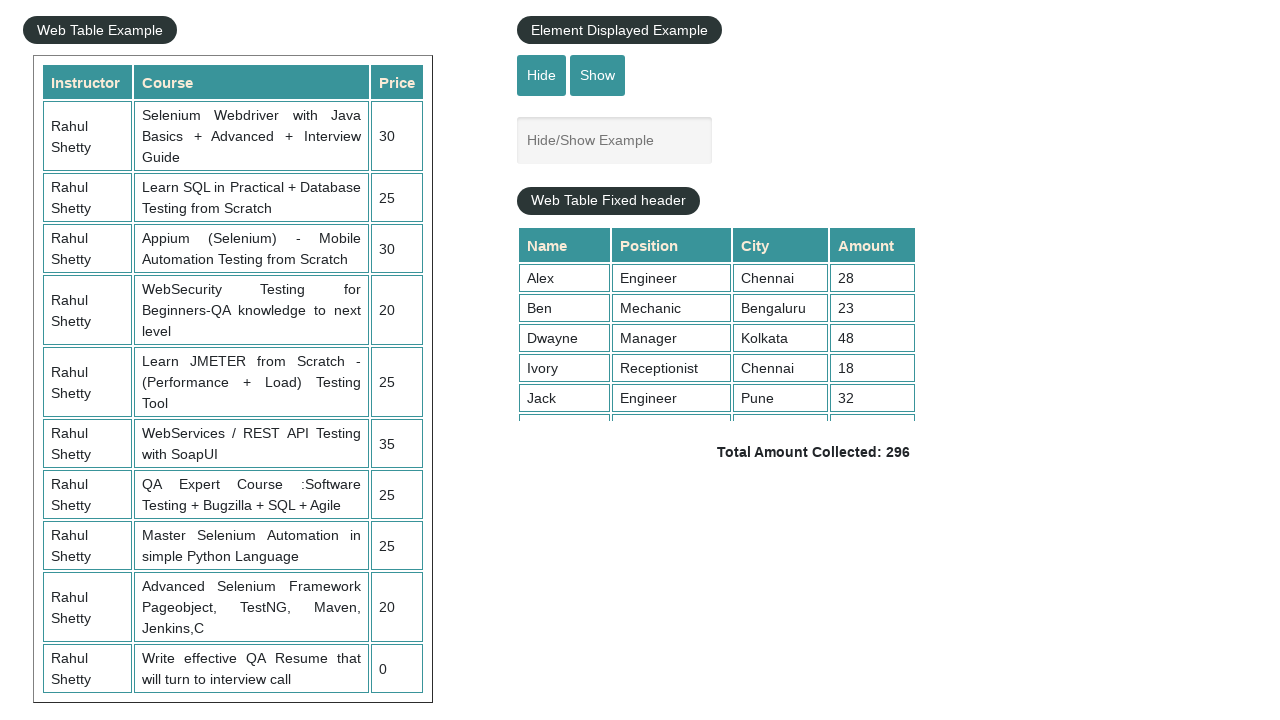

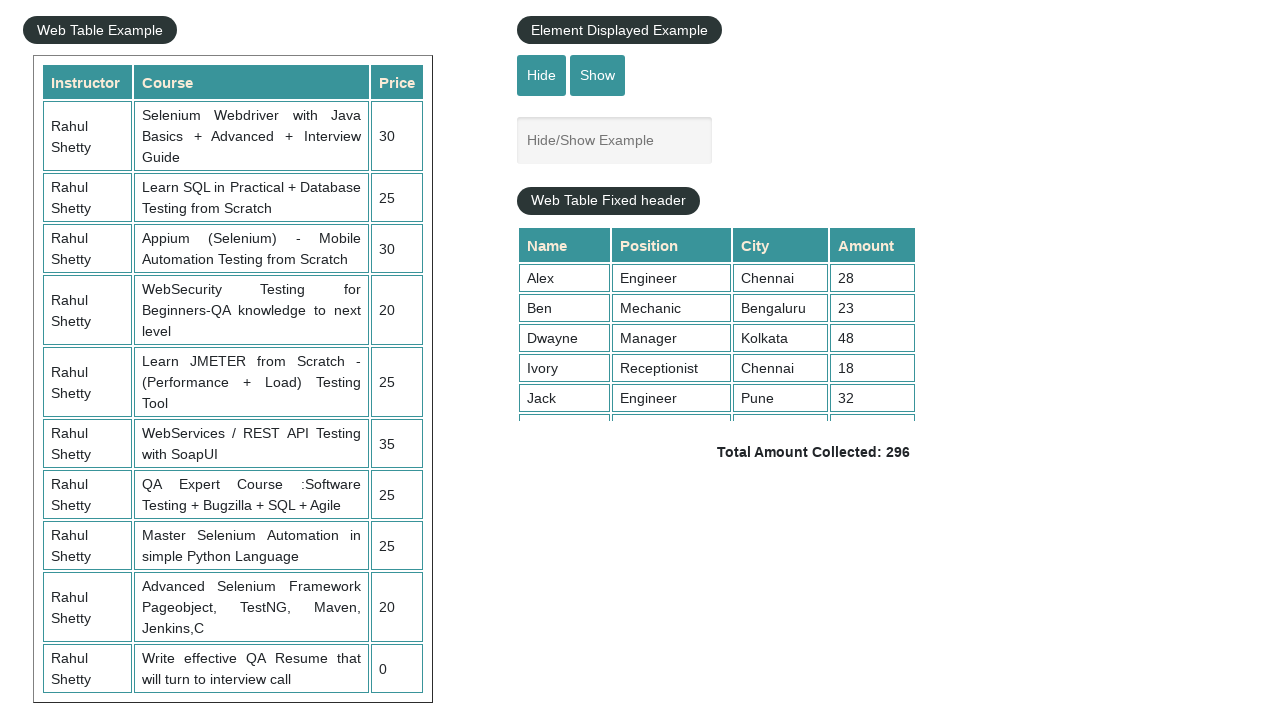